Tests that the column articles (köşe yazıları) page loads correctly and displays the expected heading

Starting URL: https://egundem.com/kose-yazilari

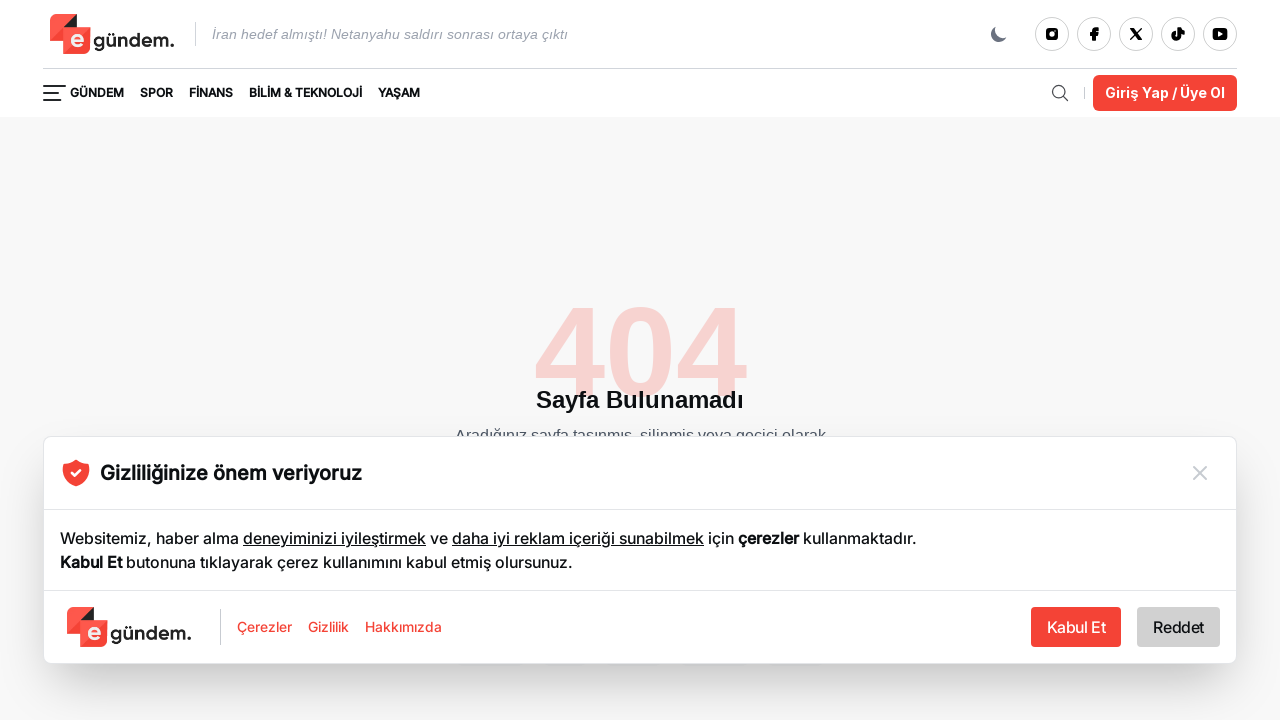

Page DOM content loaded
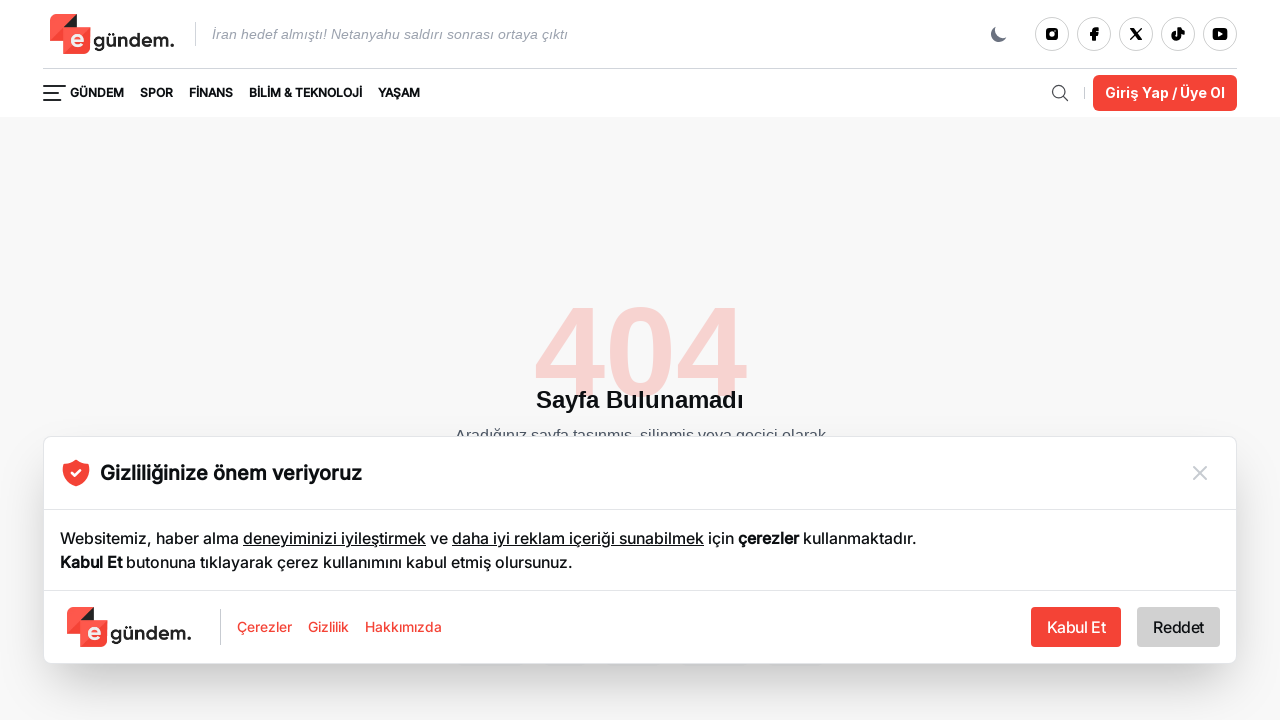

Located h1 element
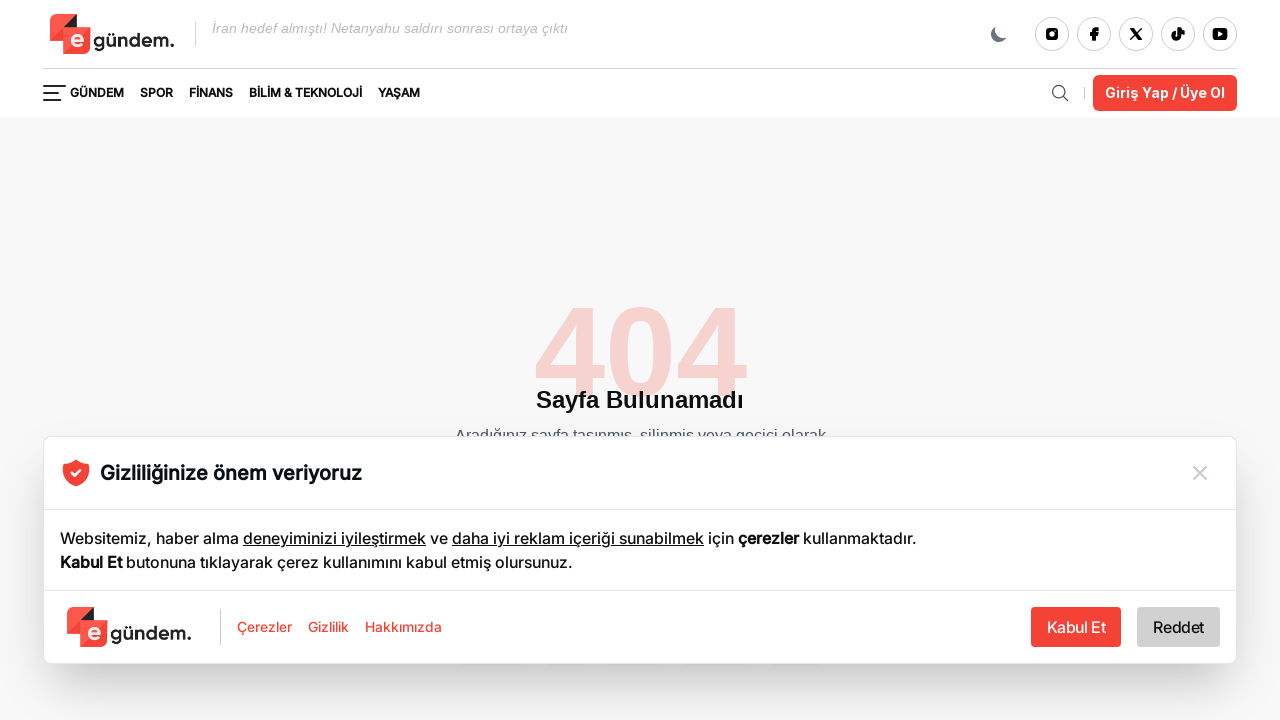

h1 element became visible
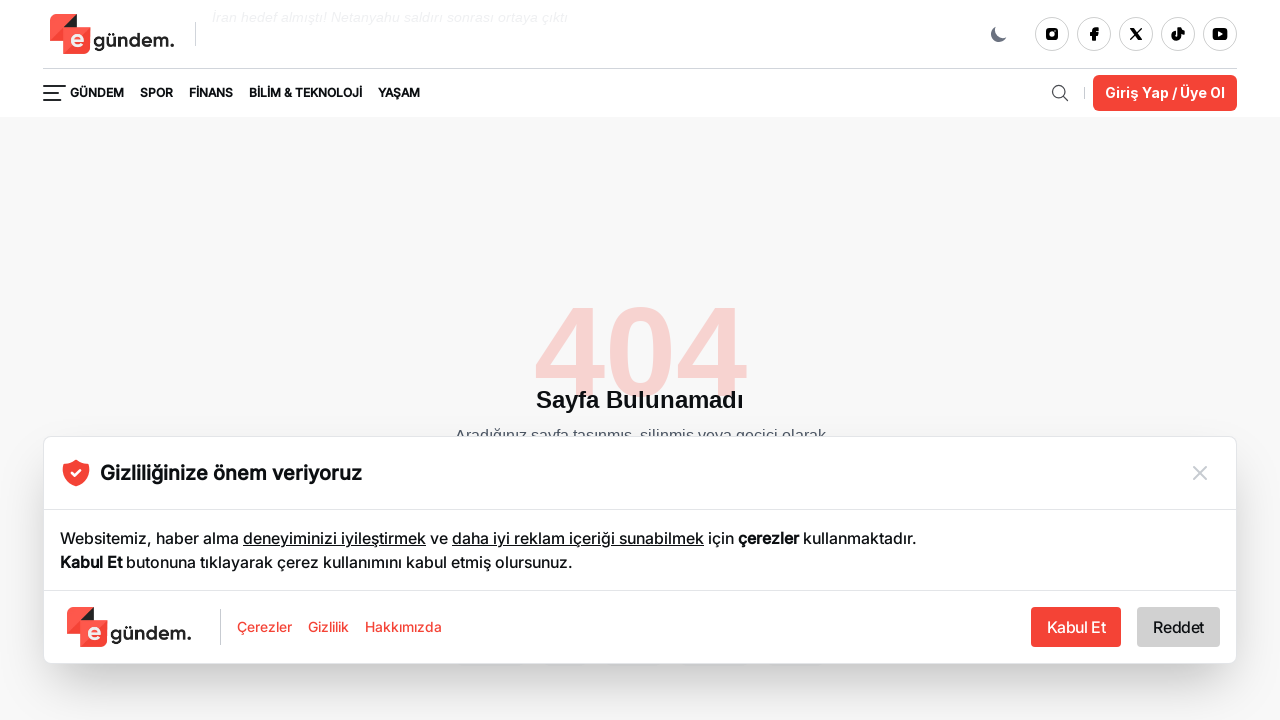

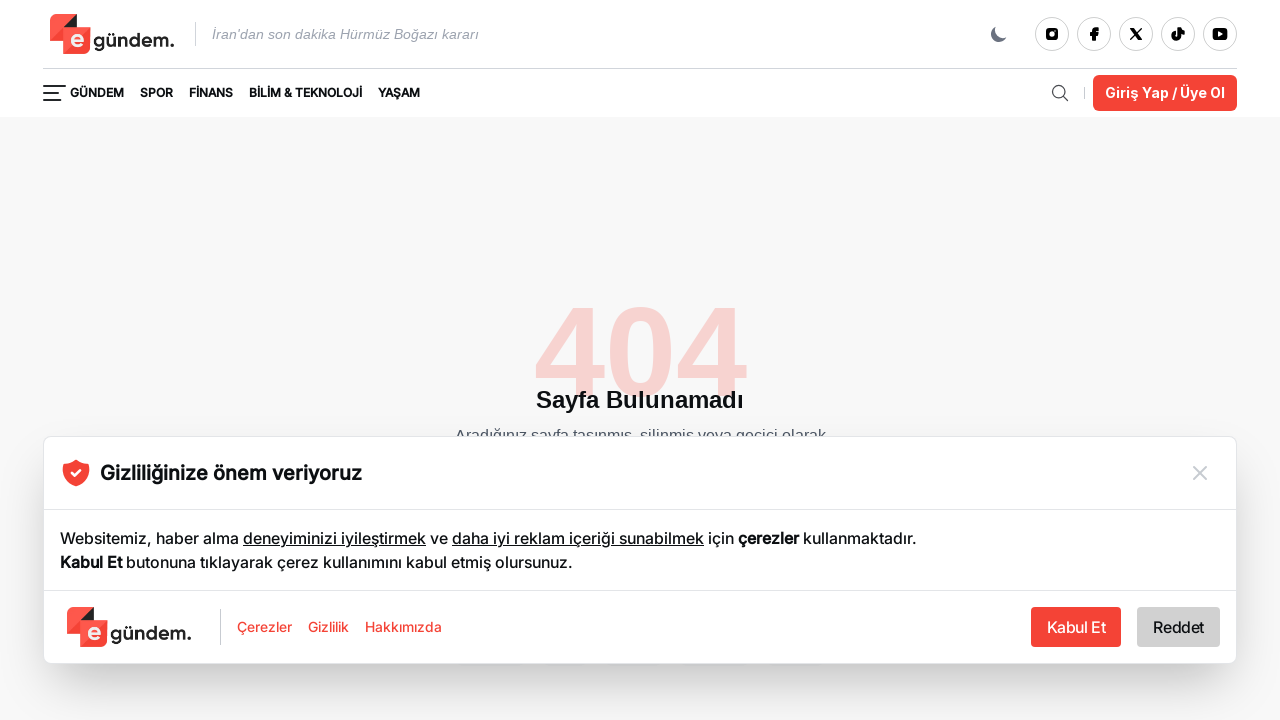